Tests navigation through the Playwright documentation site by clicking through various documentation links including Get started, Installation, Writing tests, Generating tests, Running and debugging tests, and Release notes.

Starting URL: https://playwright.dev/

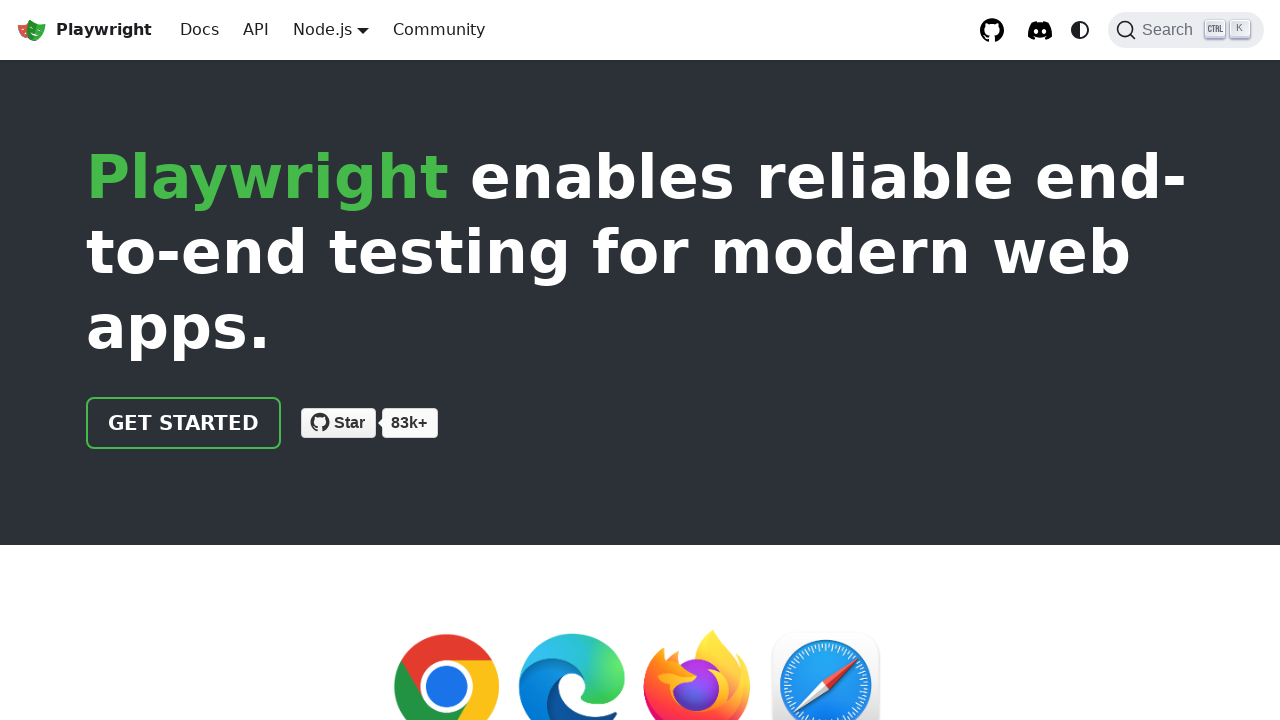

Clicked 'Get started' link at (184, 423) on internal:role=link[name="Get started"i]
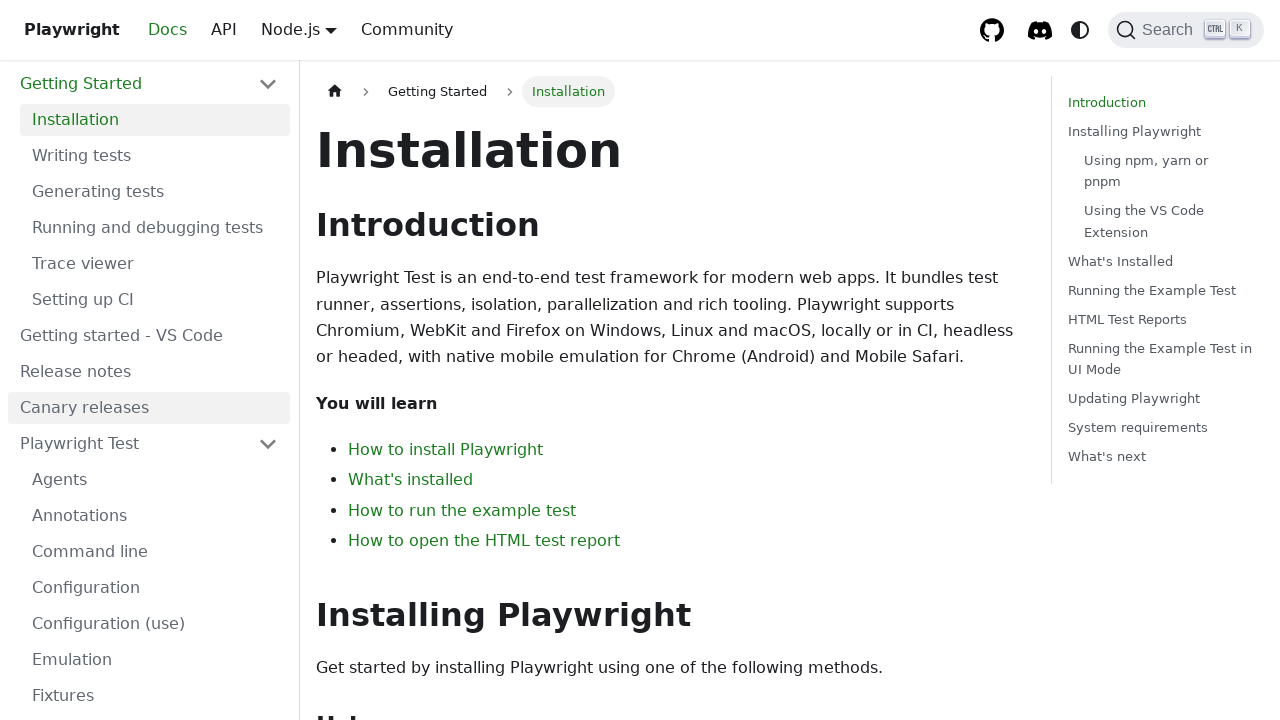

Home page label is visible
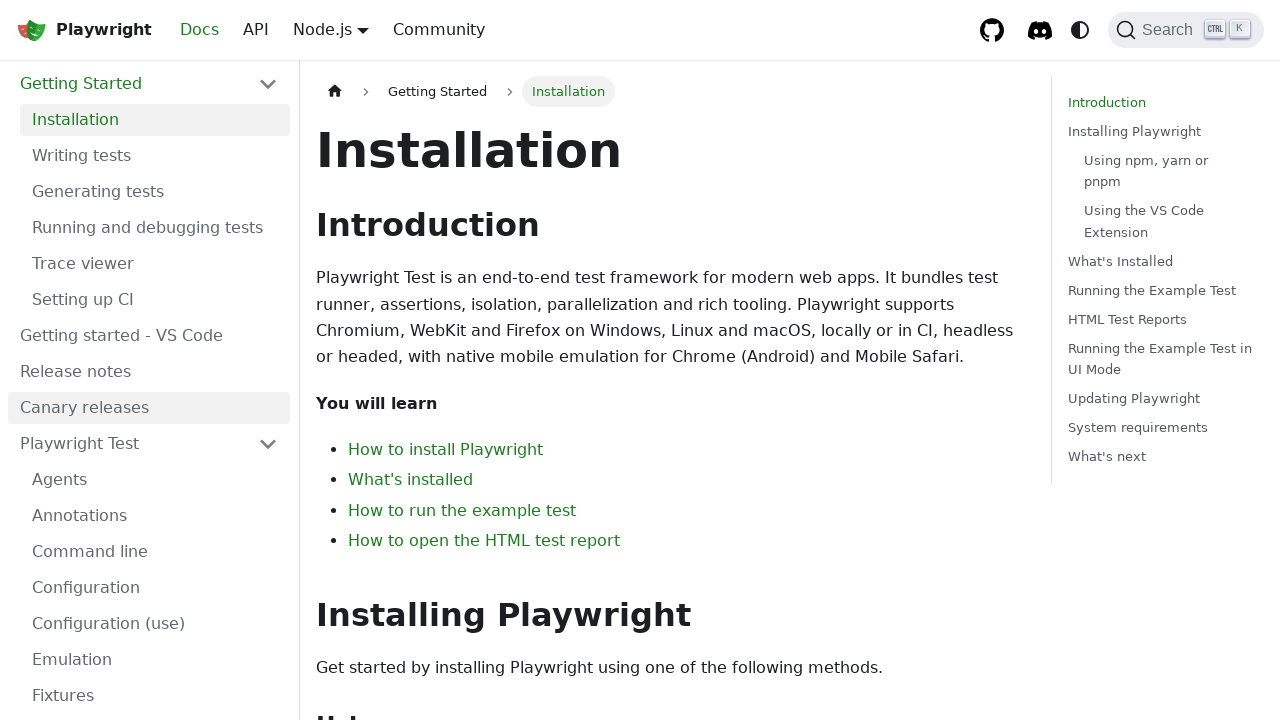

Clicked 'Installation' link at (155, 120) on internal:role=link[name="Installation"i]
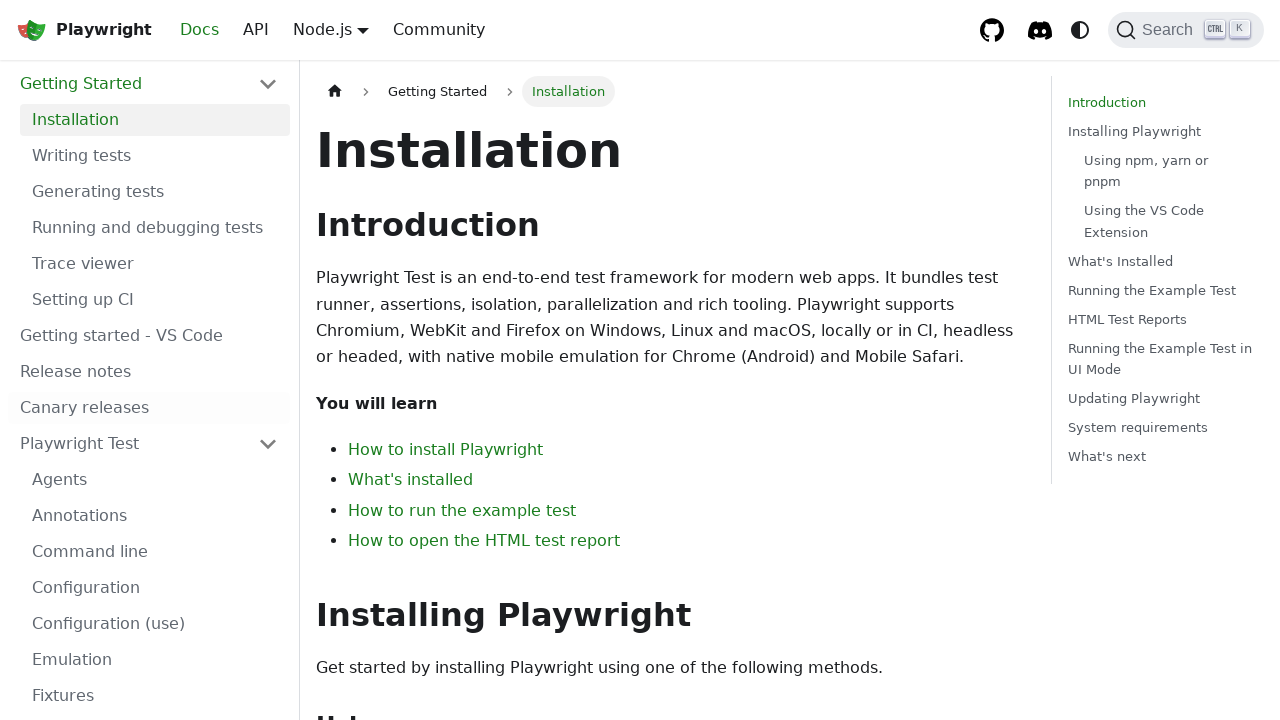

Home page label is visible after Installation click
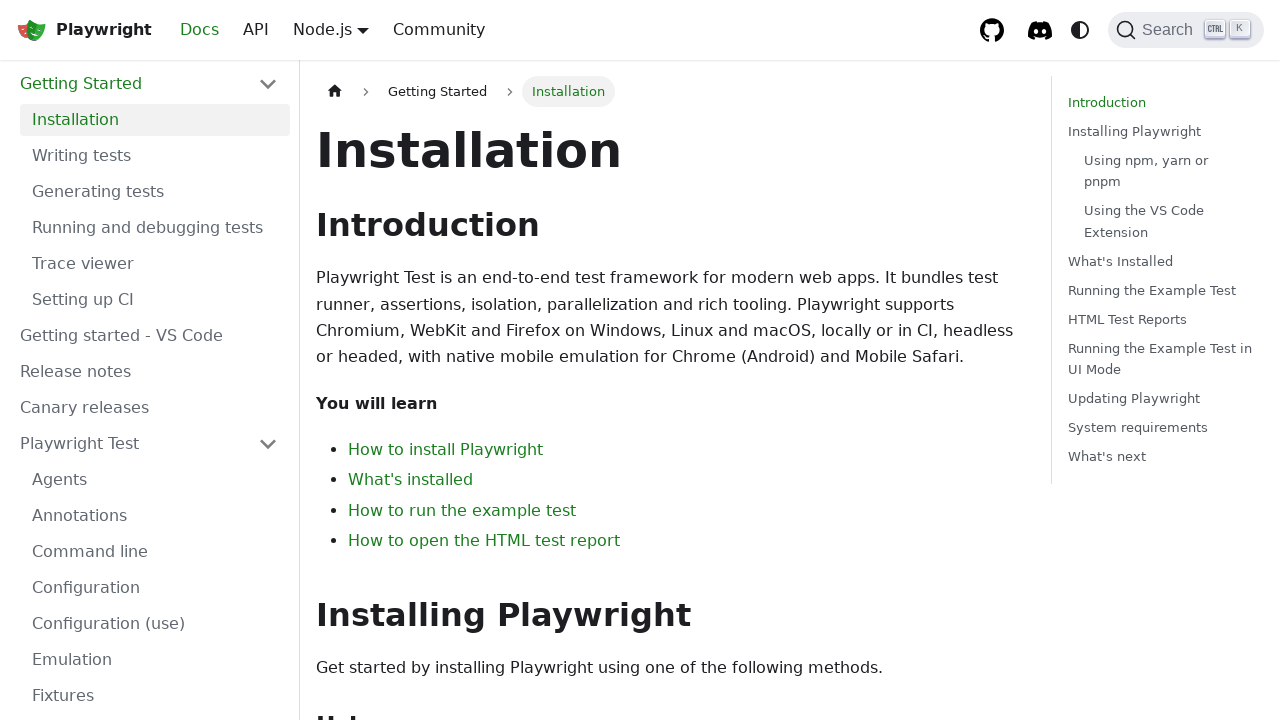

Clicked 'Writing tests' link at (155, 156) on internal:role=link[name="Writing tests"s]
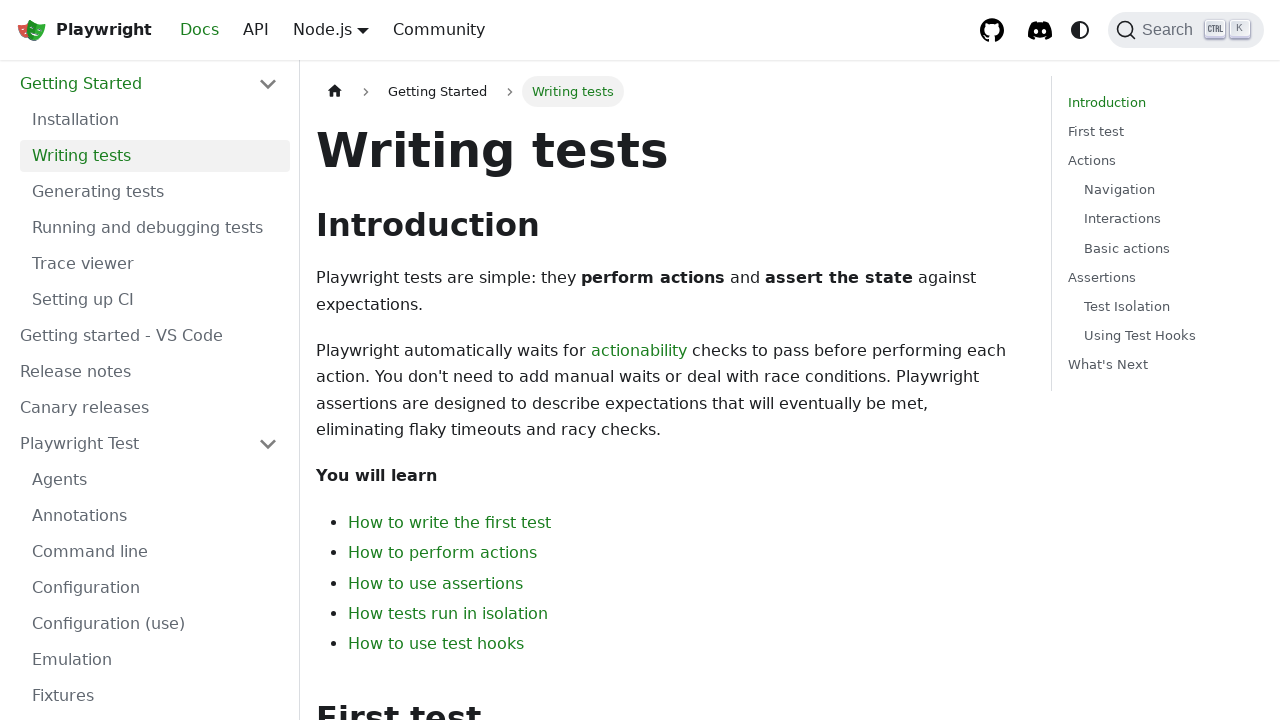

Home page label is visible after Writing tests click
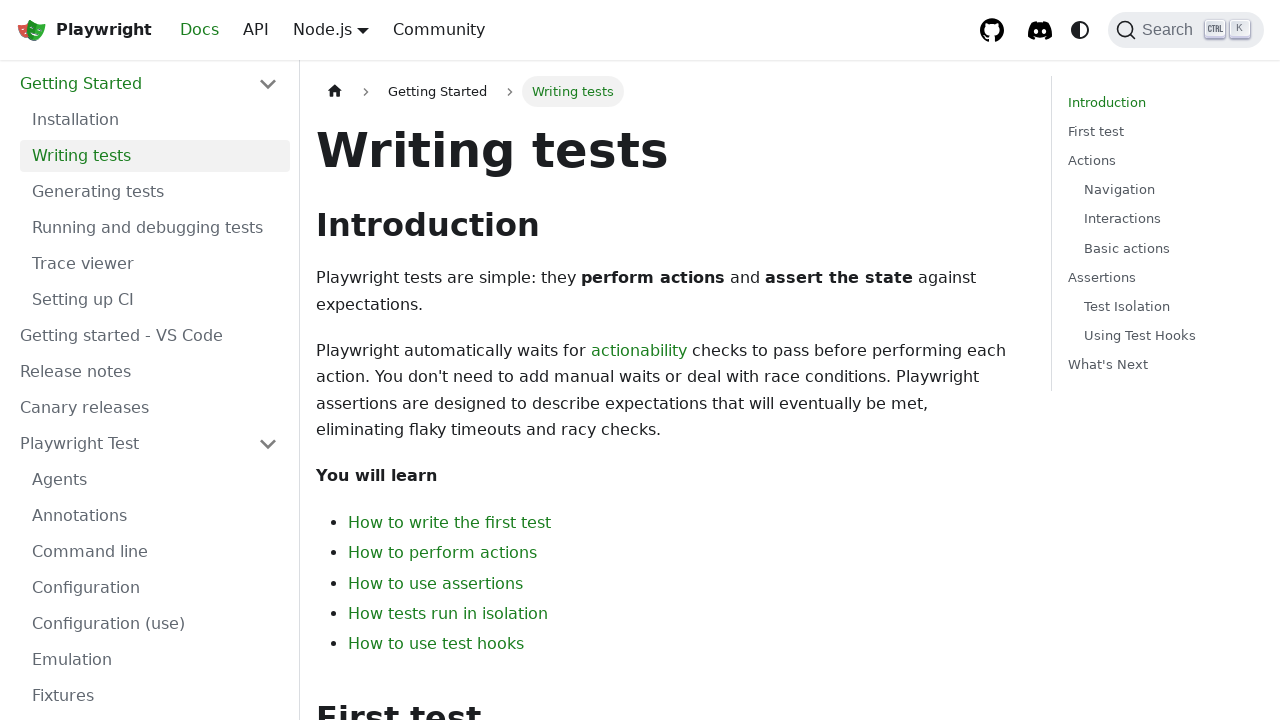

Clicked 'Generating tests' link at (155, 192) on internal:role=link[name="Generating tests"s]
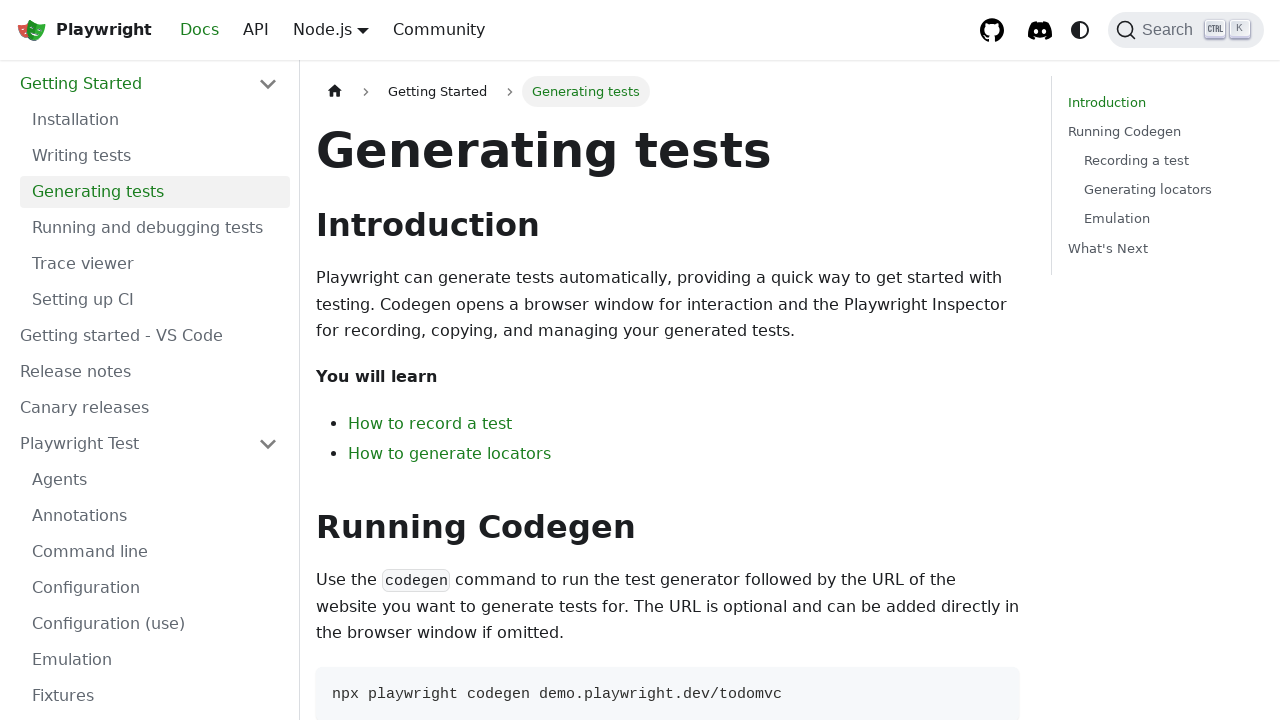

Home page label is visible after Generating tests click
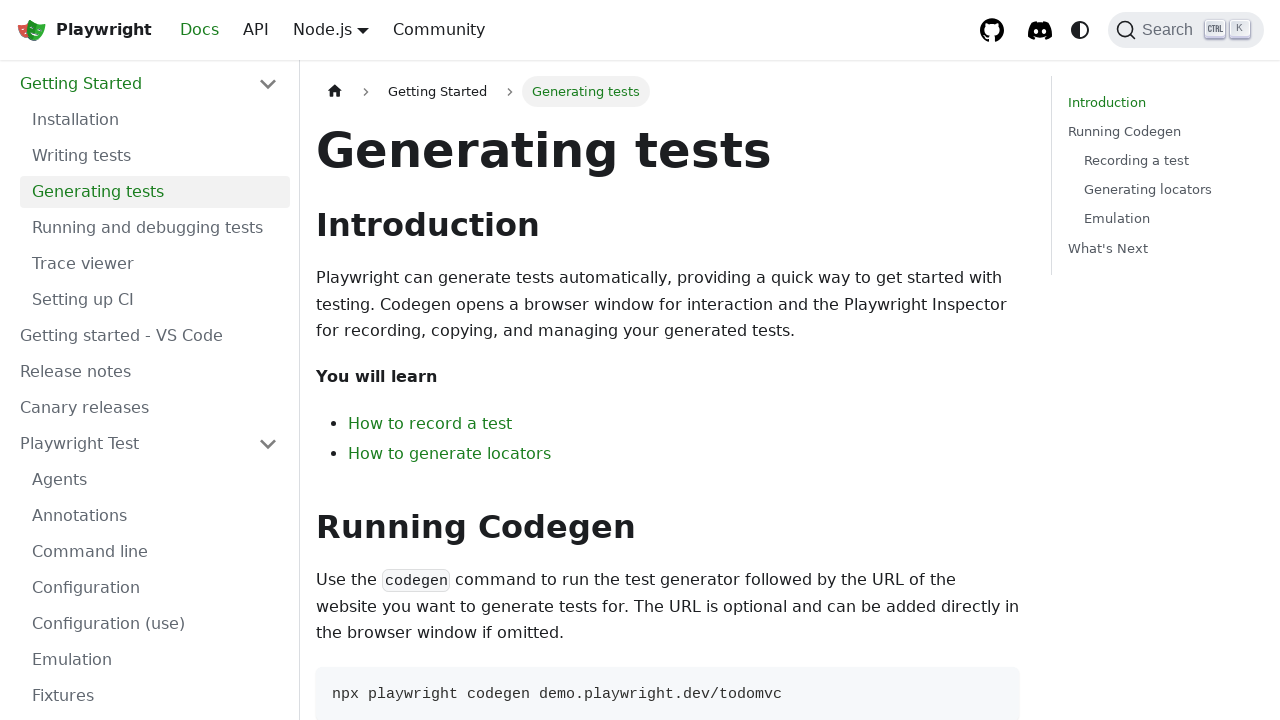

Clicked 'Running and debugging tests' link at (155, 228) on internal:role=link[name="Running and debugging tests"s]
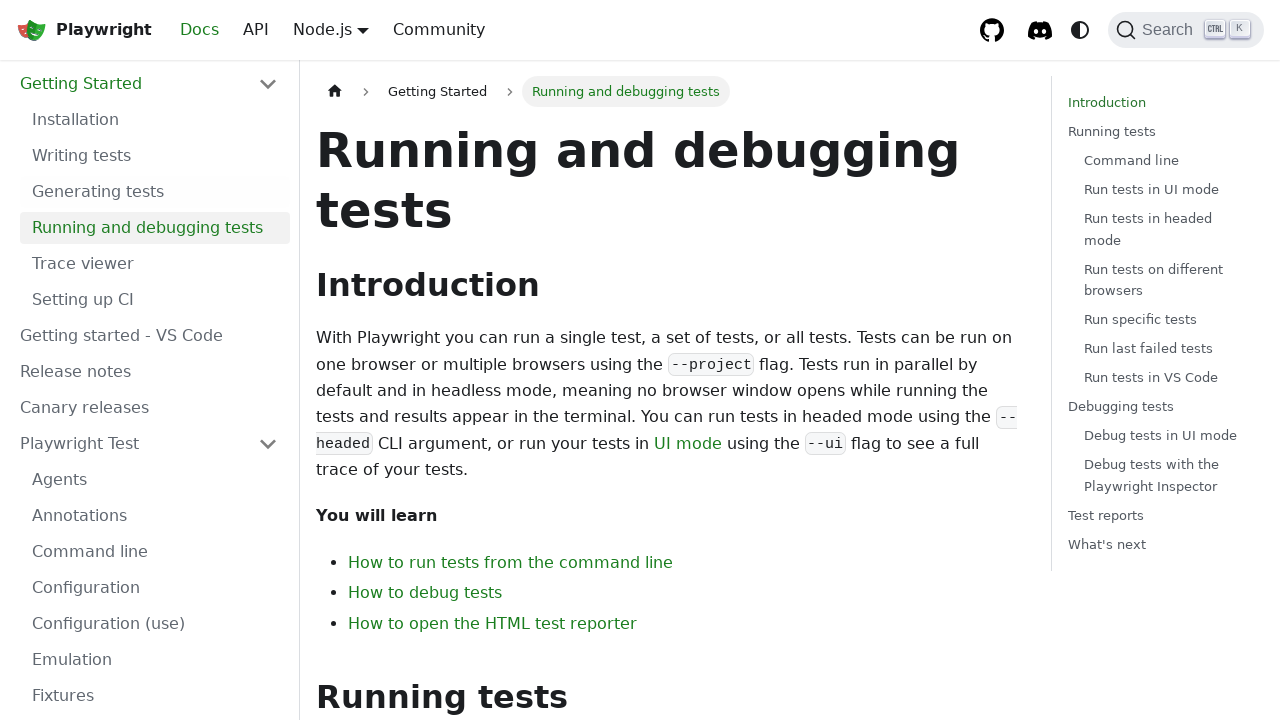

h1 heading is visible on Running and debugging tests page
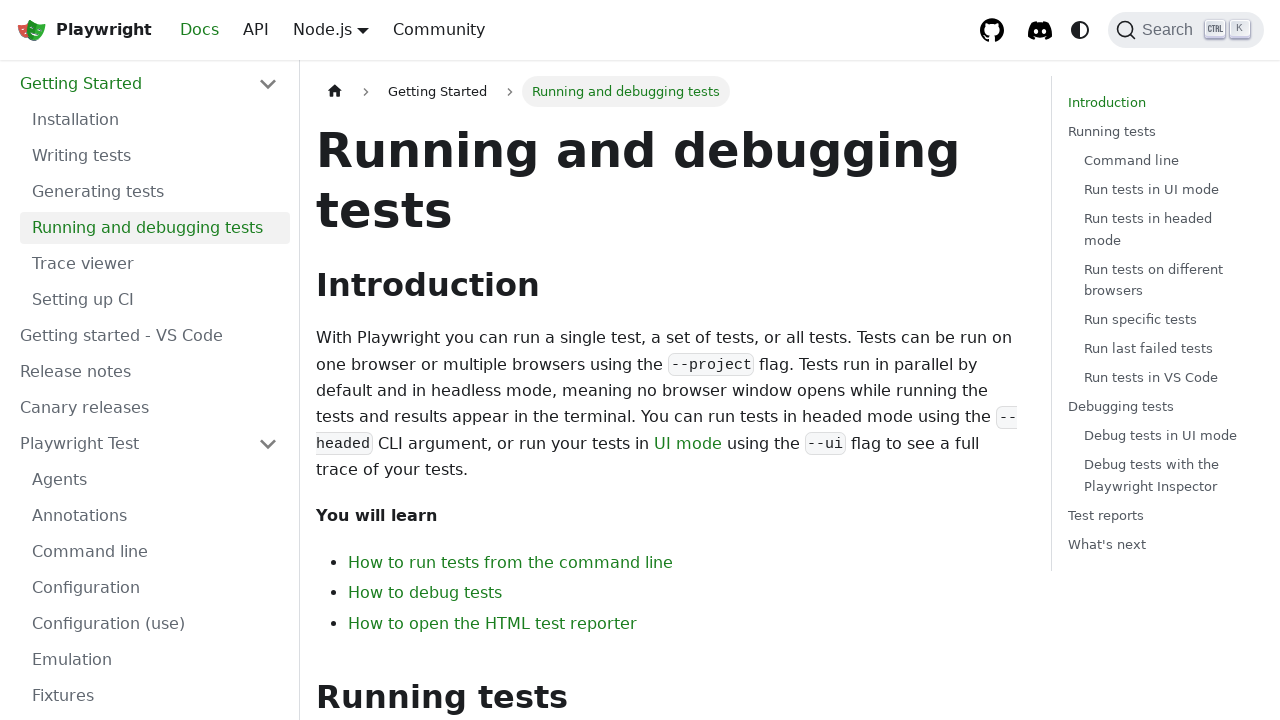

Clicked 'Release notes' link at (149, 372) on internal:role=link[name="Release notes"i]
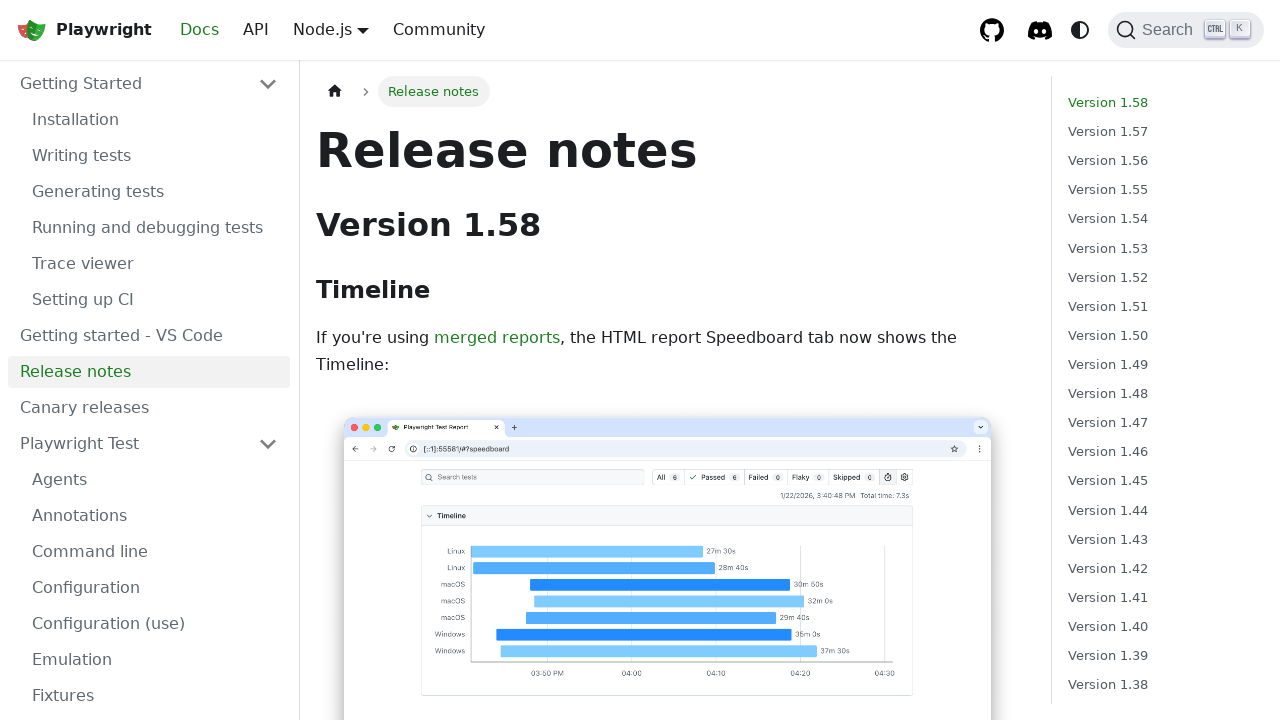

h1 heading is visible on Release notes page
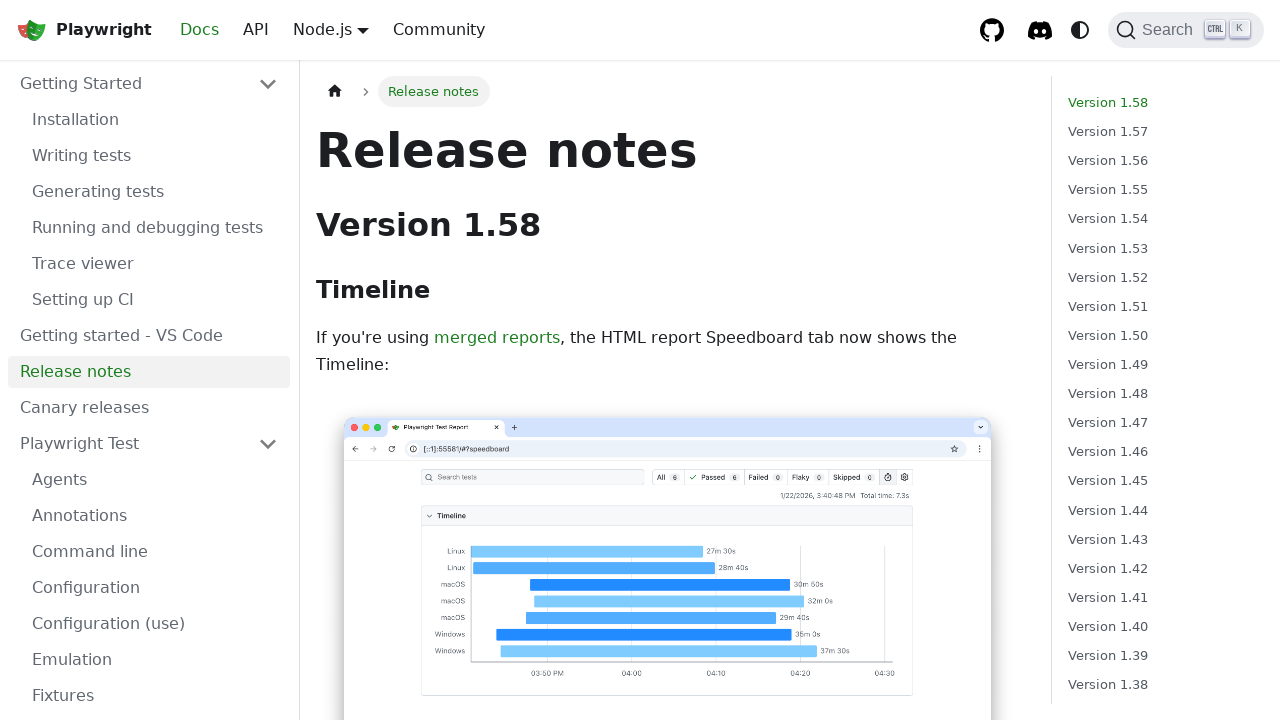

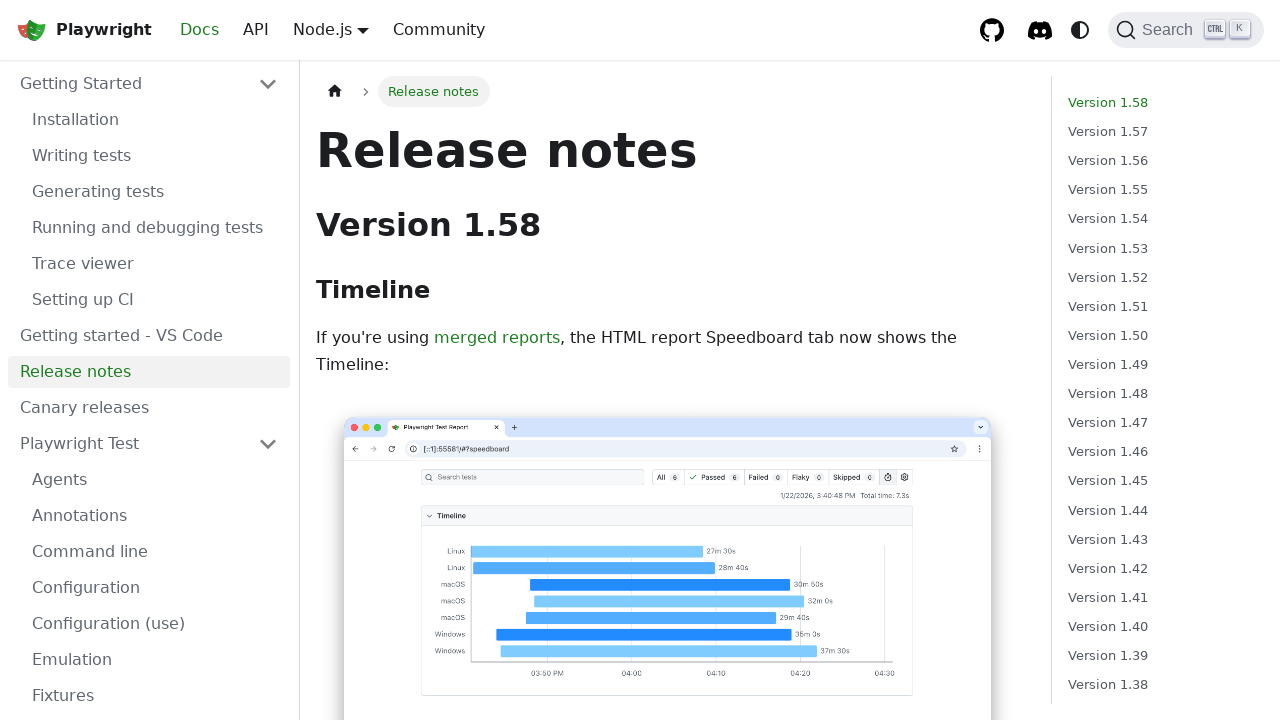